Tests clicking on a category button in the menu to filter items

Starting URL: https://mahamfathy.github.io/Restaurant-Menu/

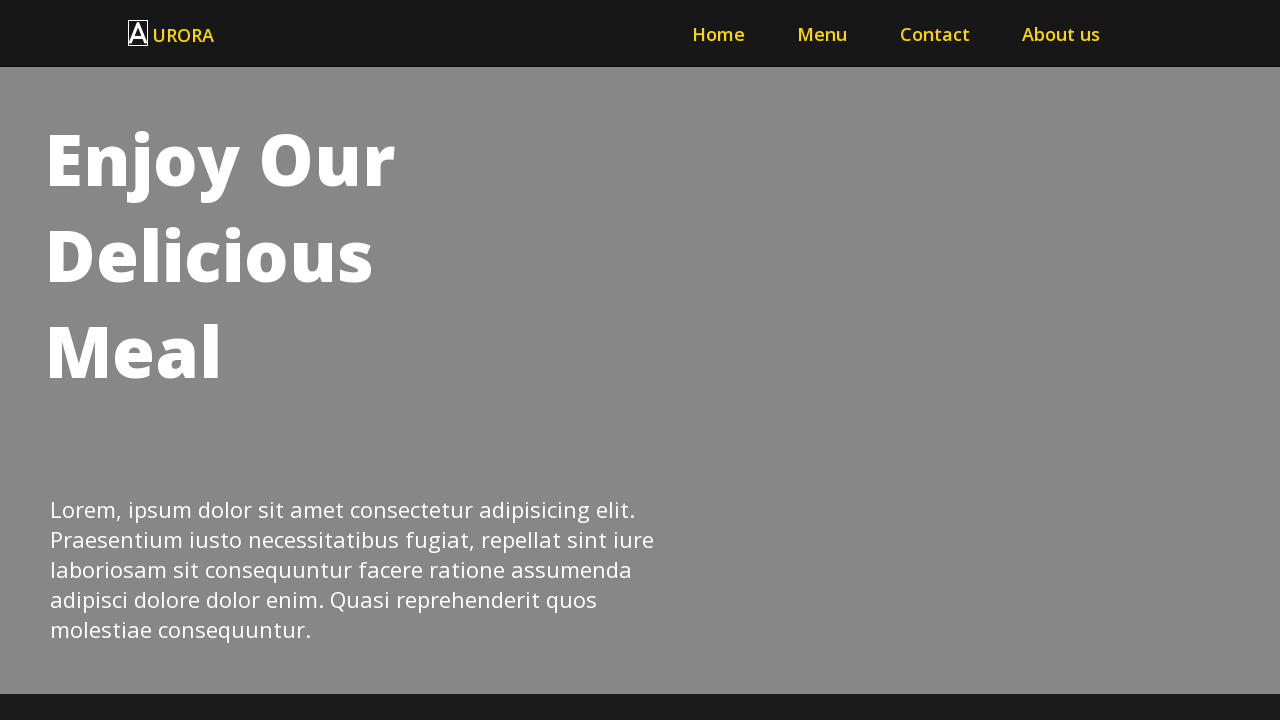

Navigated to Restaurant Menu page
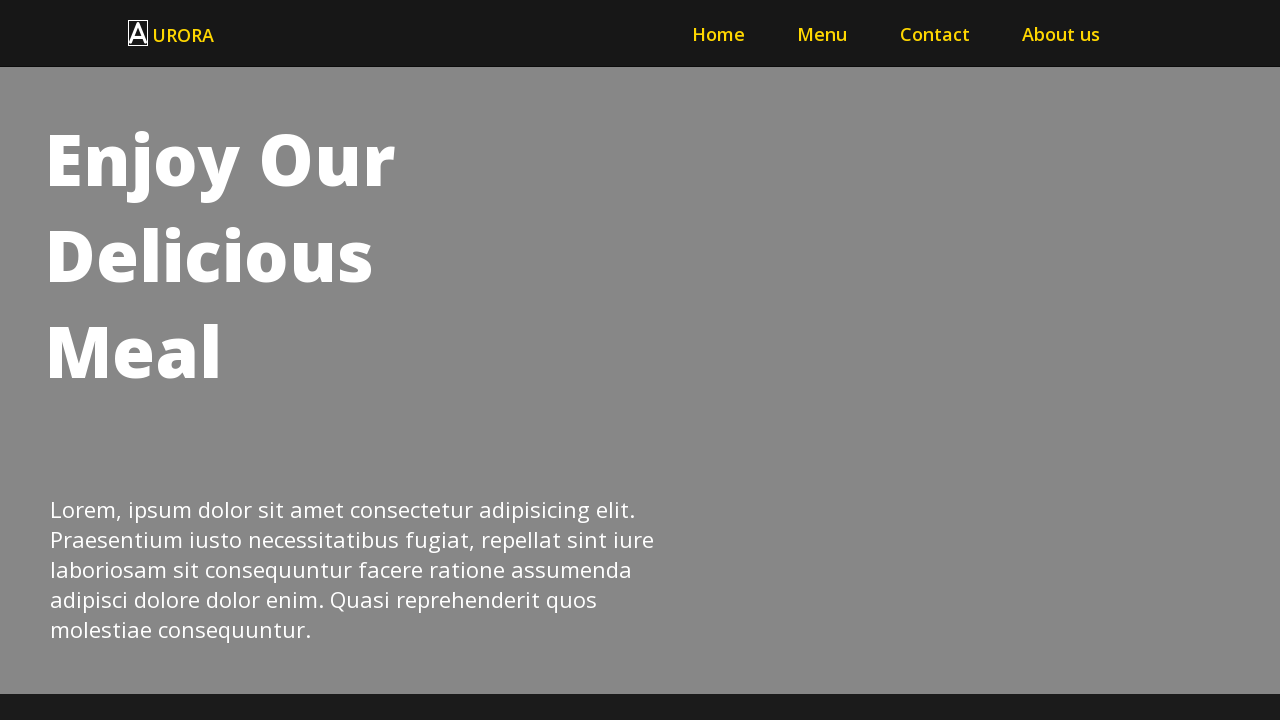

Clicked on Dessert category button to filter menu items at (376, 360) on .category-button
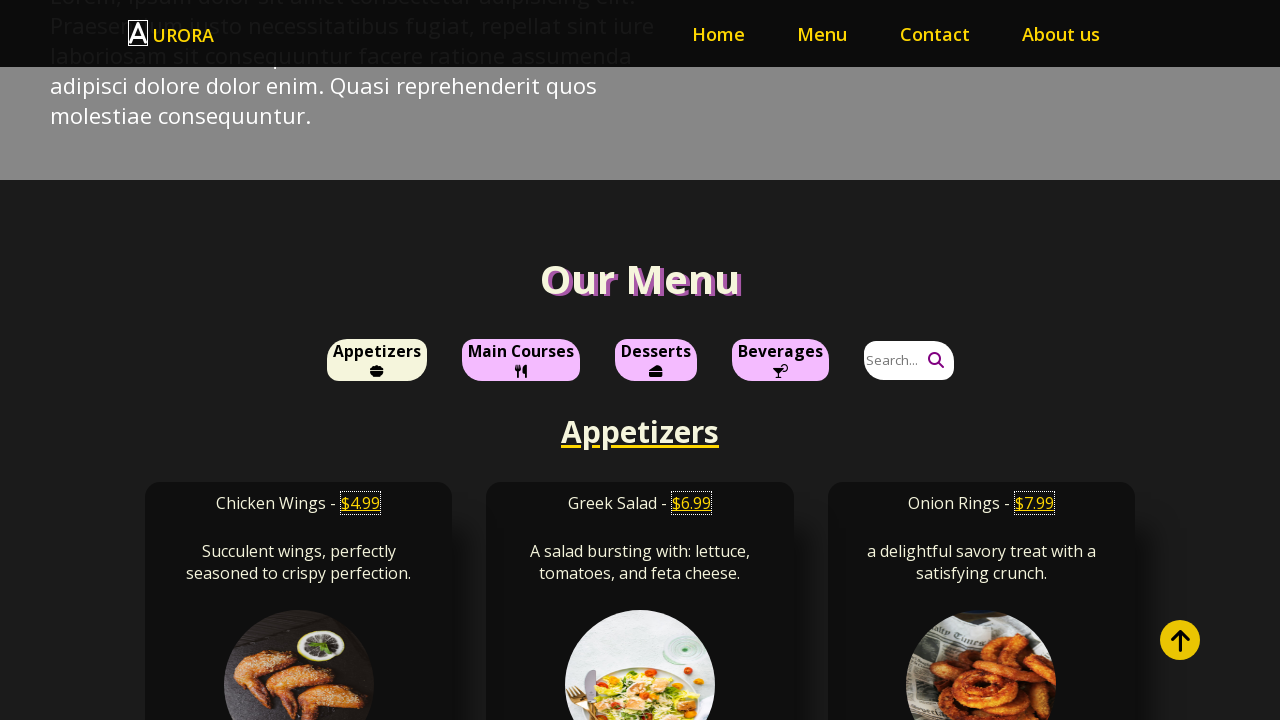

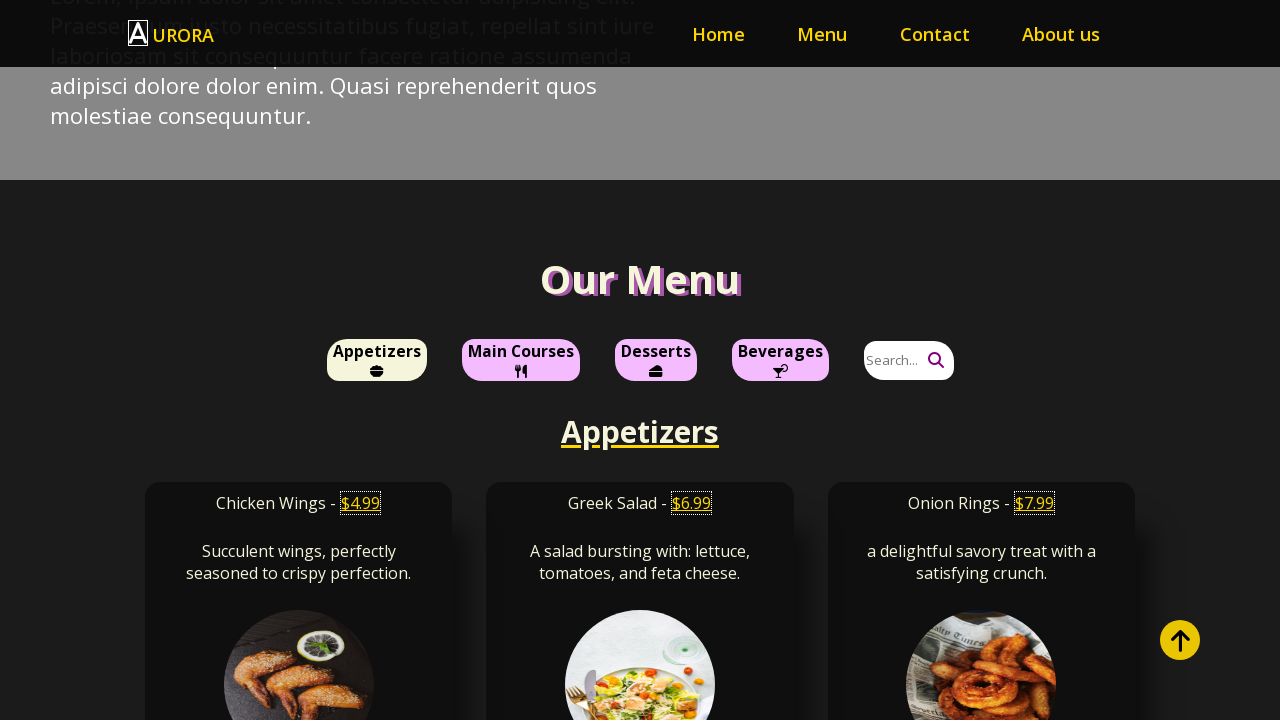